Tests form filling on a practice page by locating a textarea and search input using XPath union operator, then filling each with different text based on element type

Starting URL: https://omayo.blogspot.com/

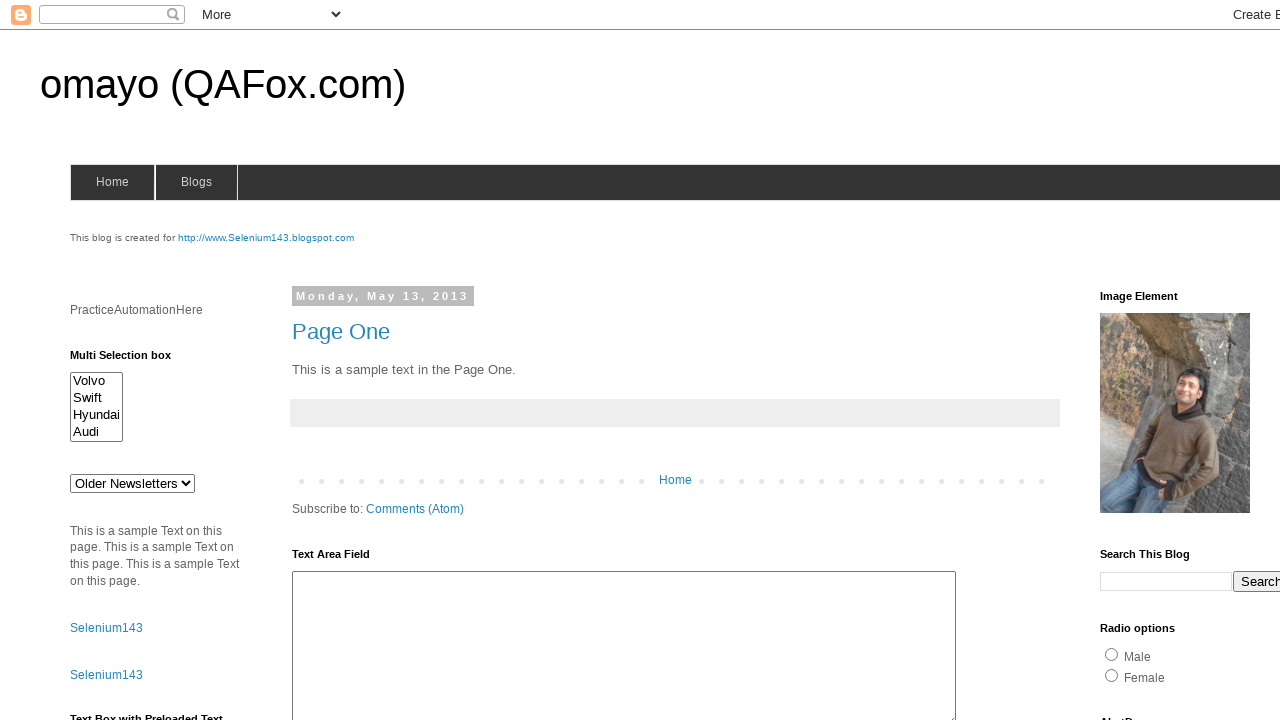

Filled textarea with 'Harry Bhai' on textarea#ta1
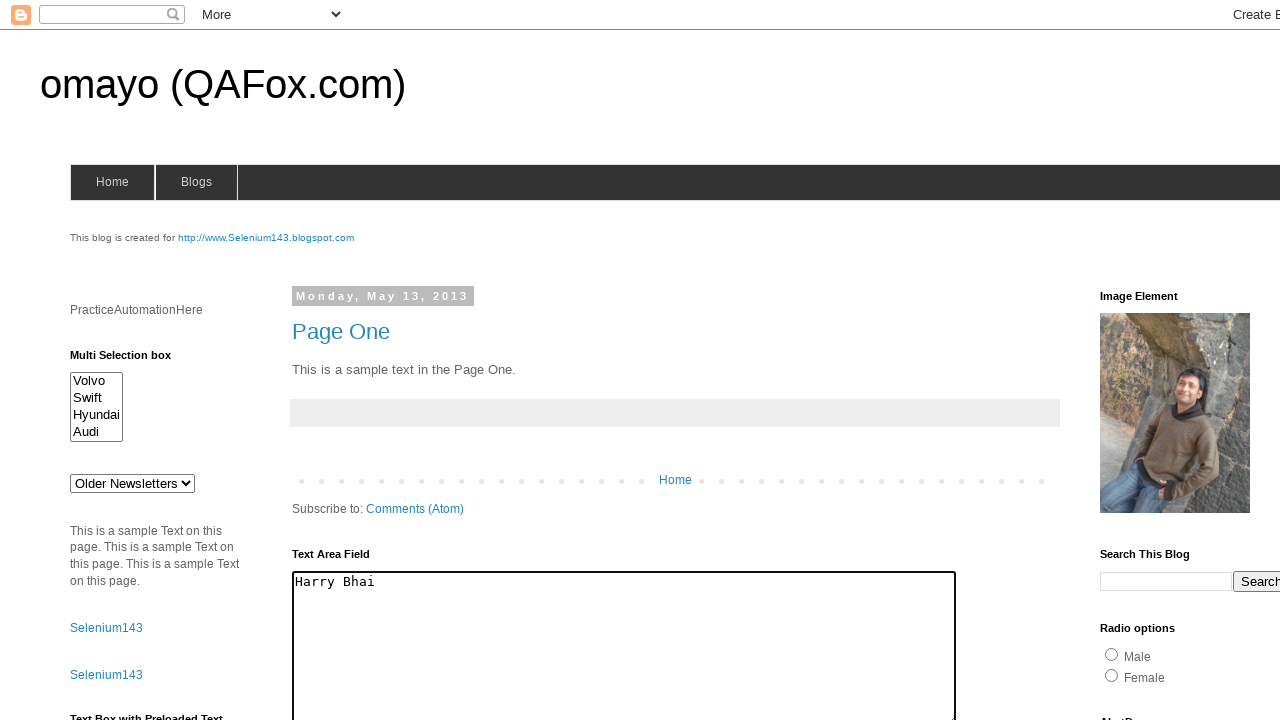

Filled search input with 'Nikate Family' on input.gsc-input
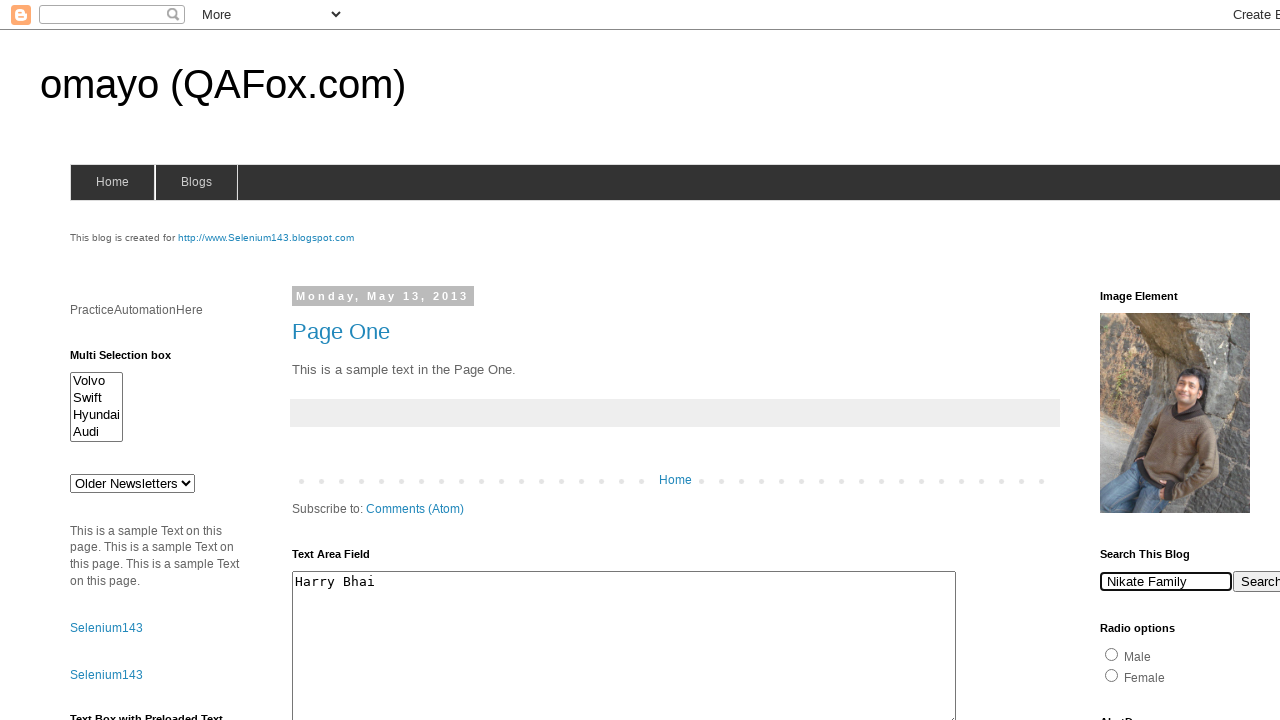

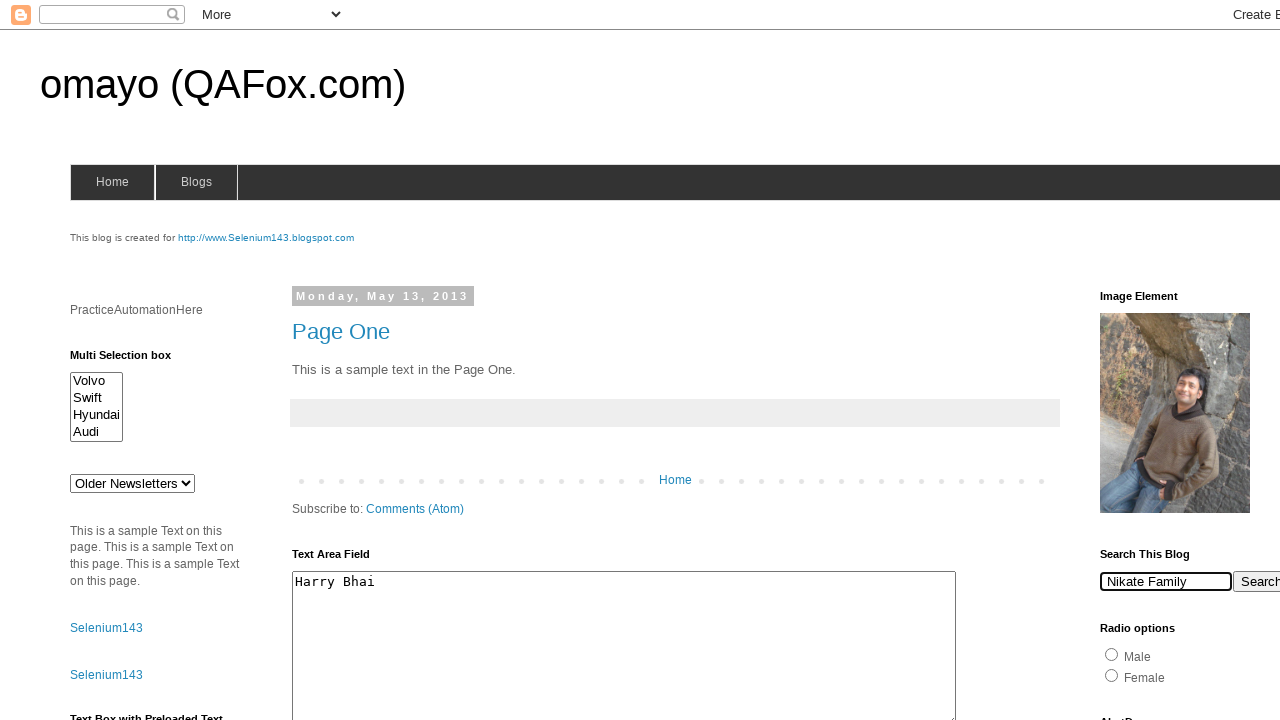